Opens the Text Box section and verifies that all form elements (Full Name, Email, Current Address, Permanent Address) are present and editable.

Starting URL: https://demoqa.com/elements

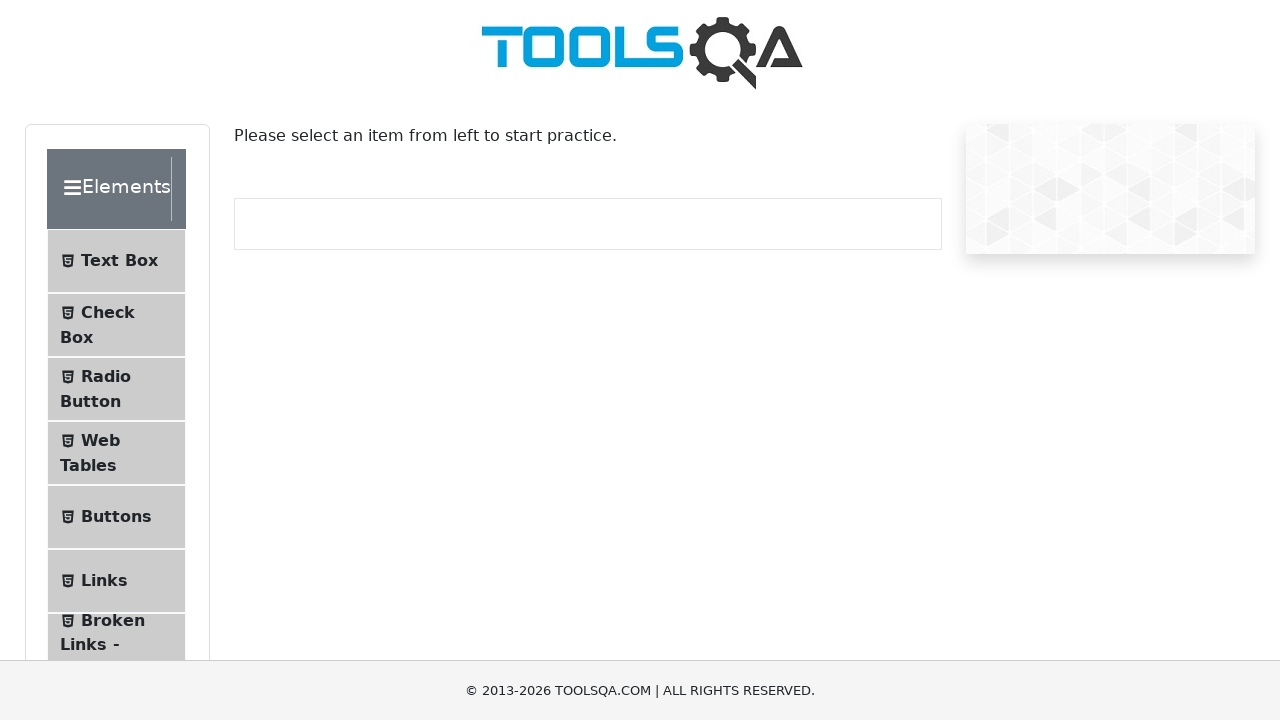

Elements section is visible
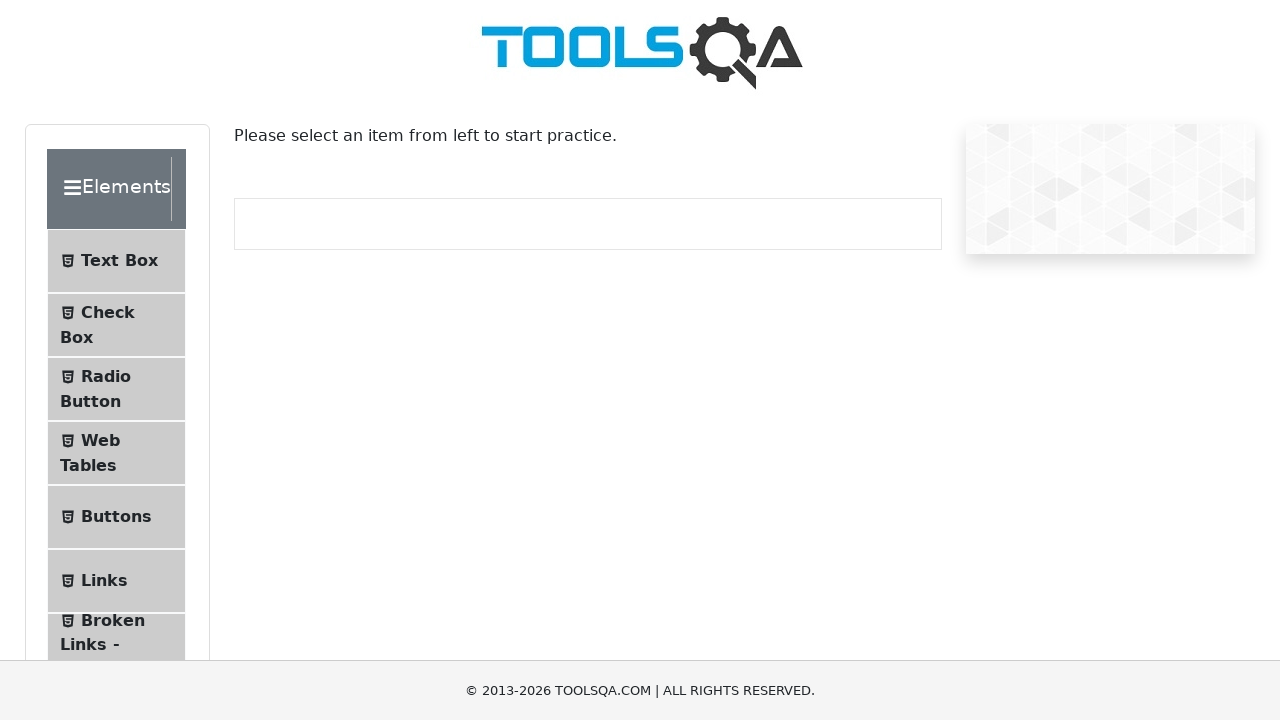

Clicked on Text Box menu item at (119, 261) on text=Text Box
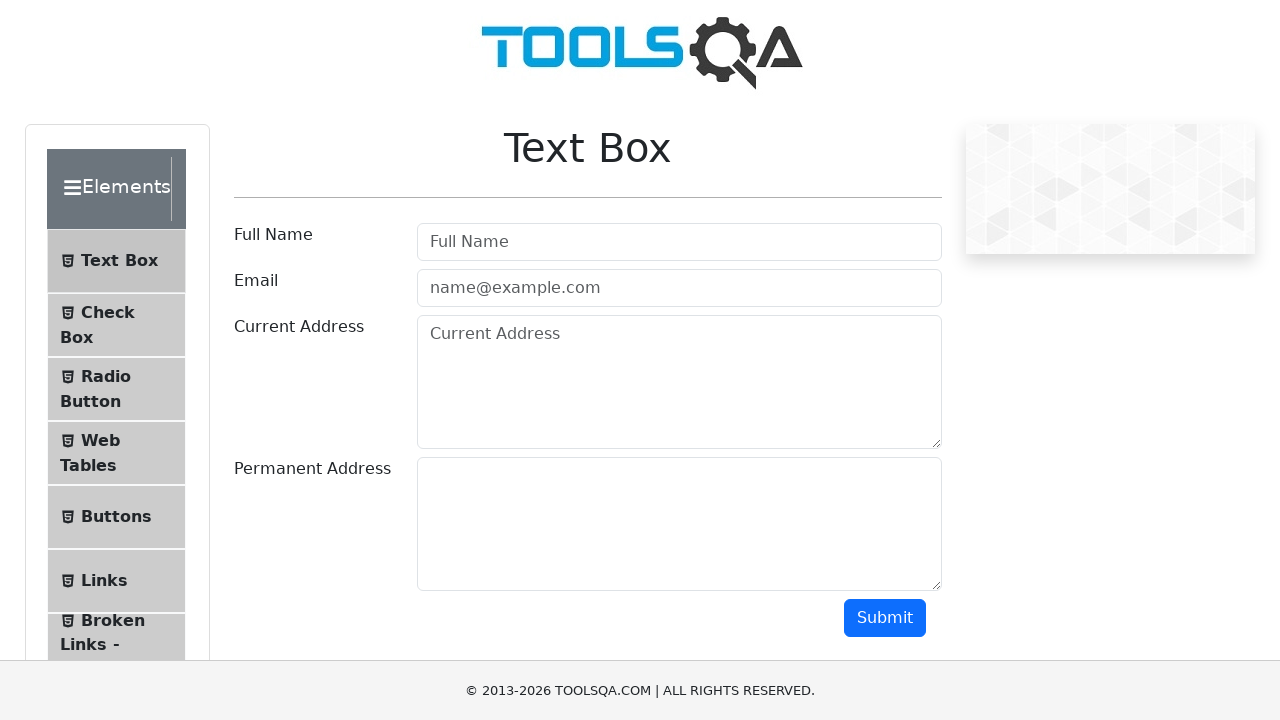

Full Name field wrapper is present
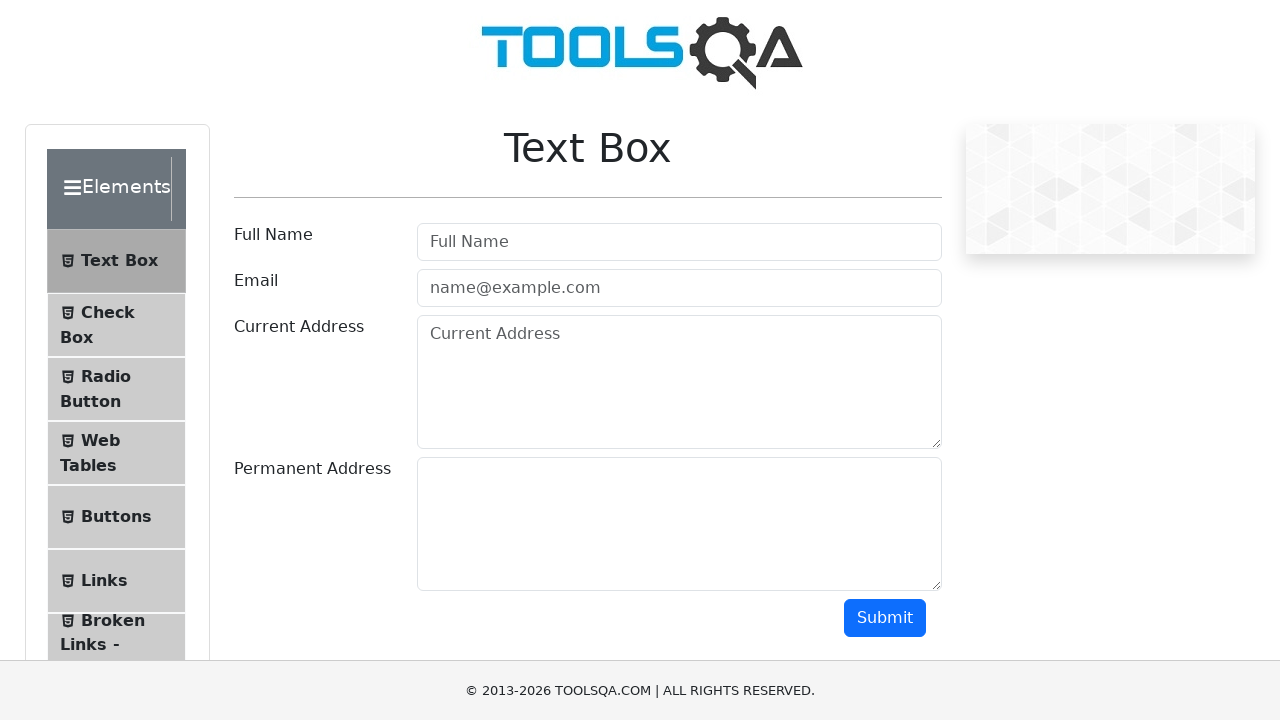

Full Name input field is present
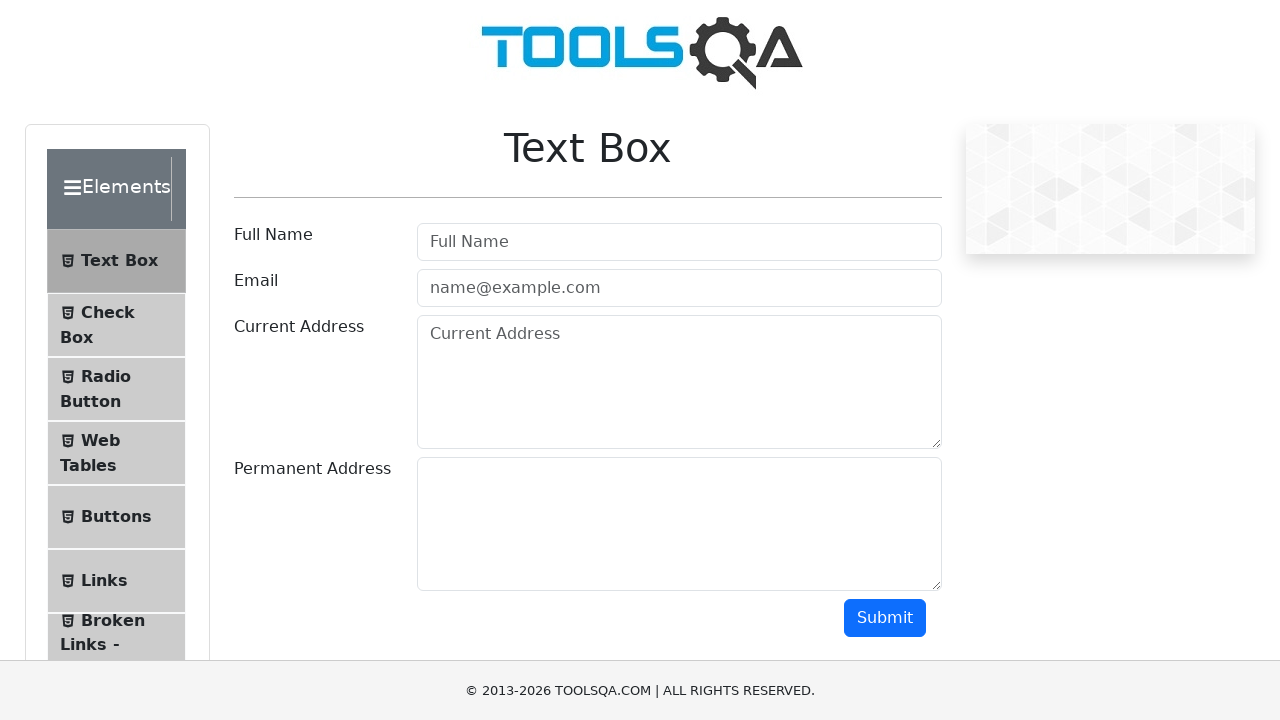

Email field wrapper is present
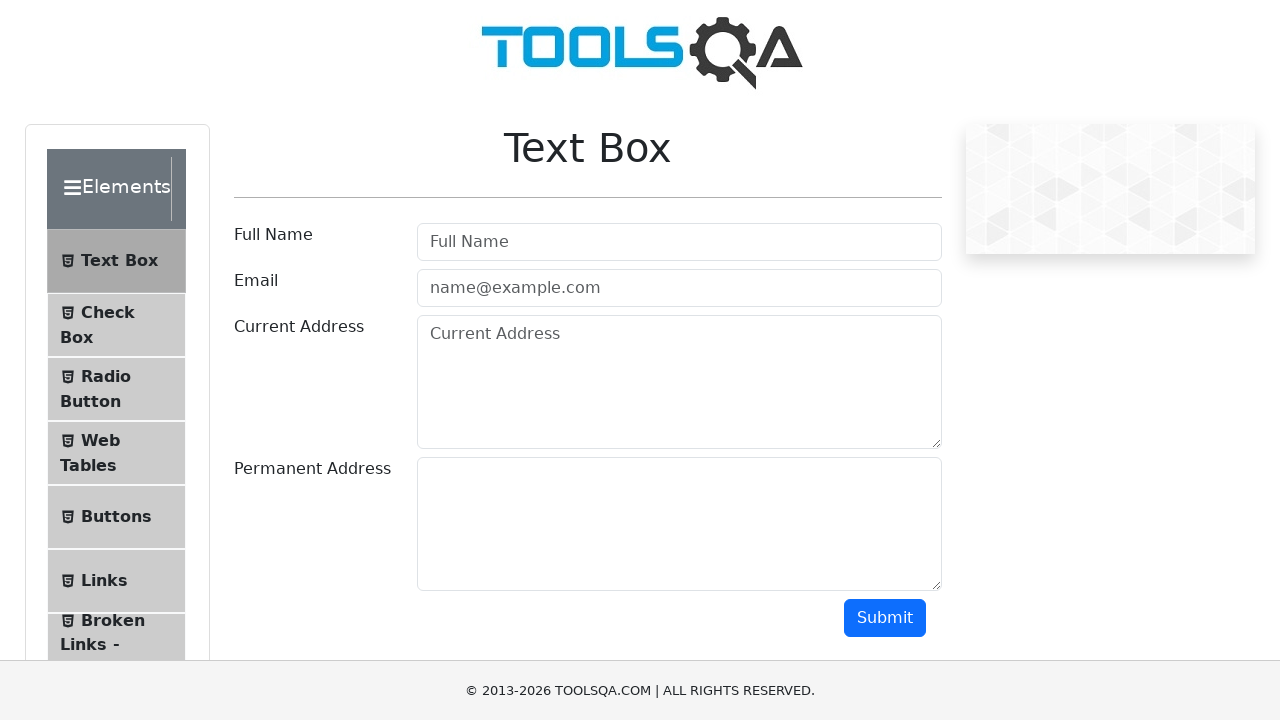

Email input field is present
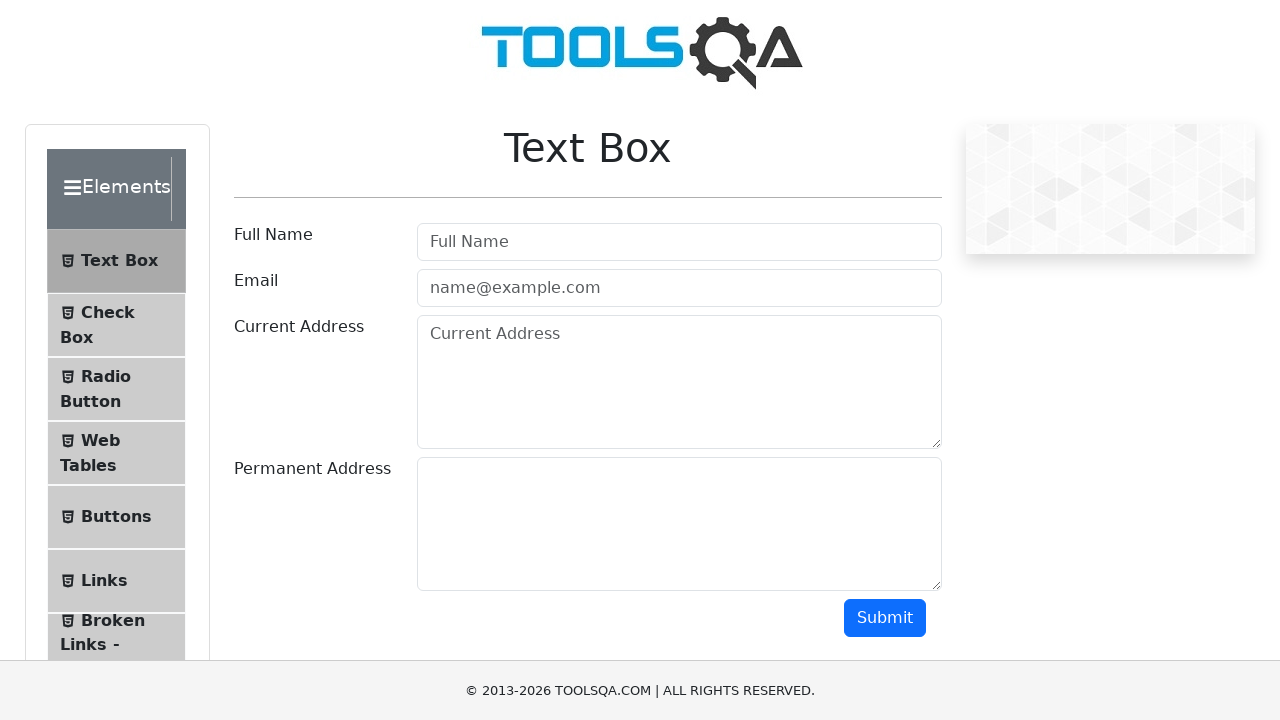

Current Address field wrapper is present
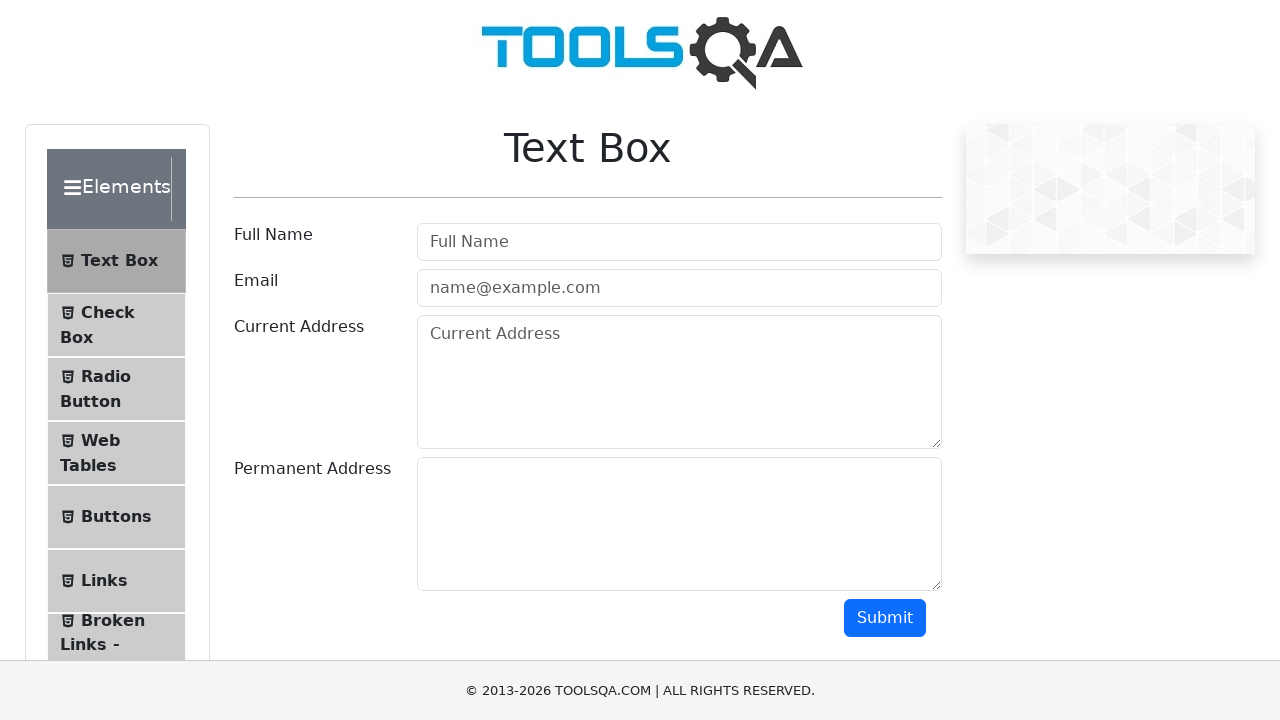

Current Address textarea is present
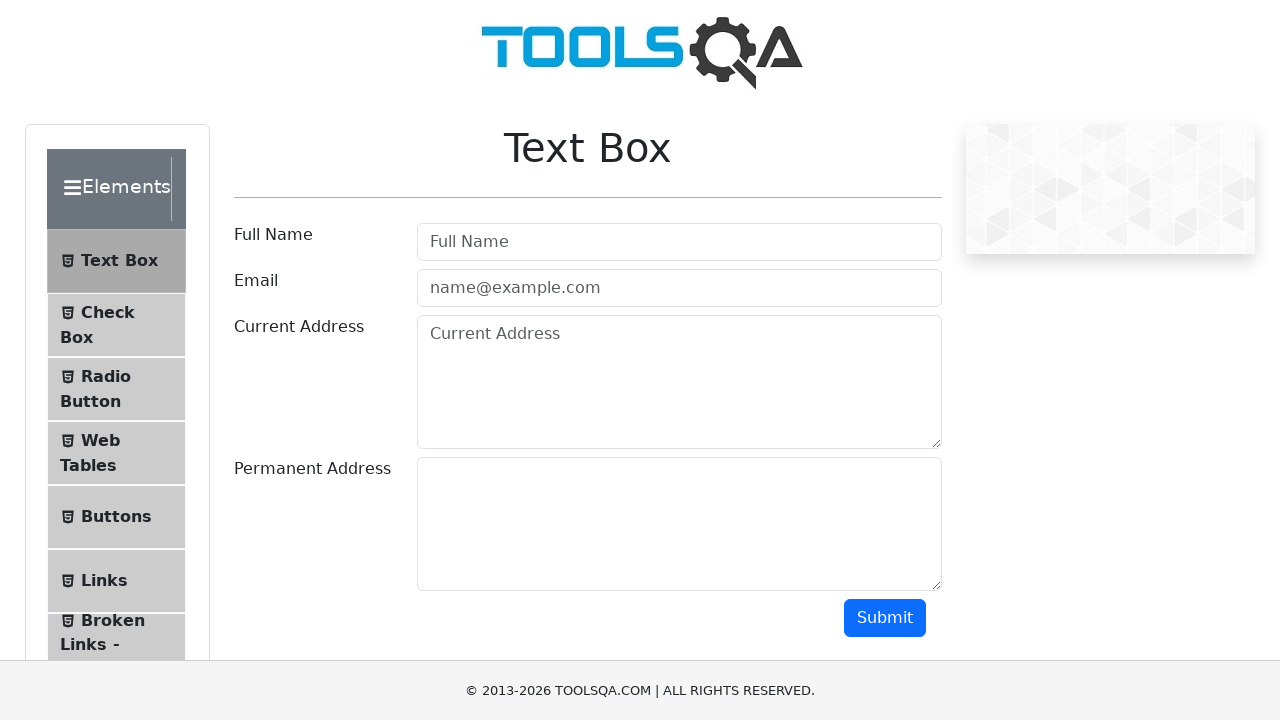

Permanent Address field wrapper is present
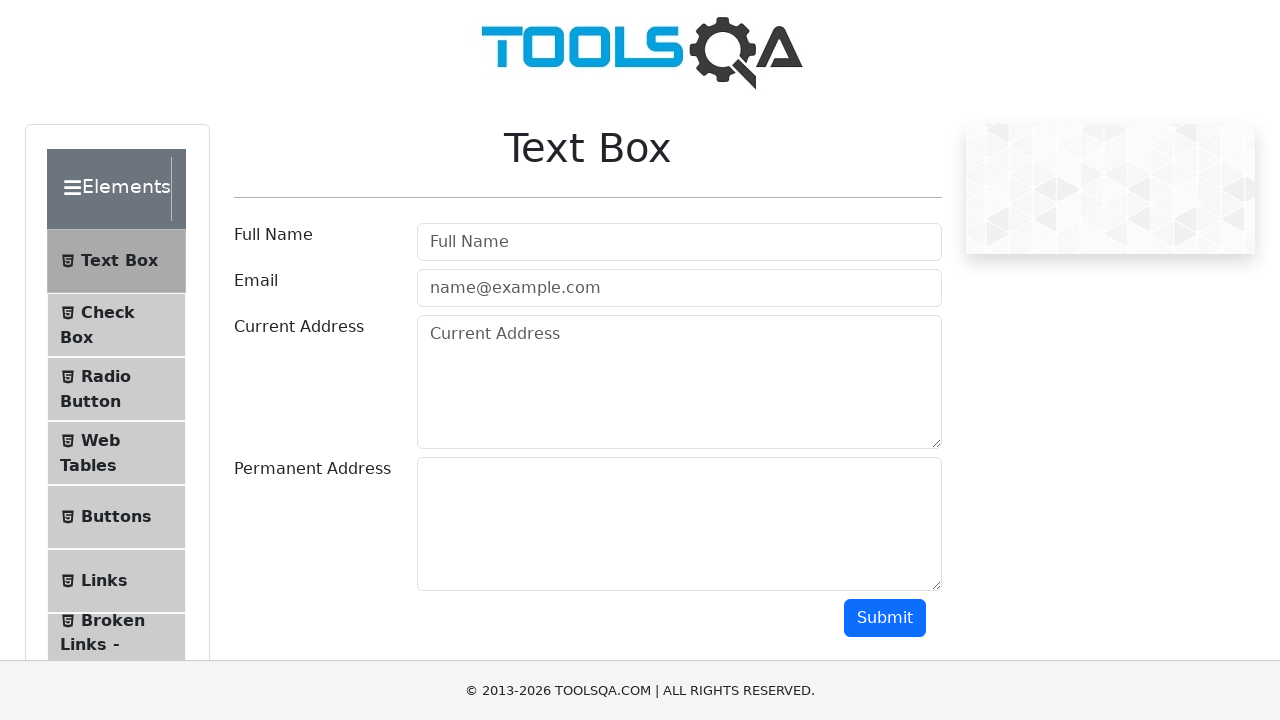

Submit button is present
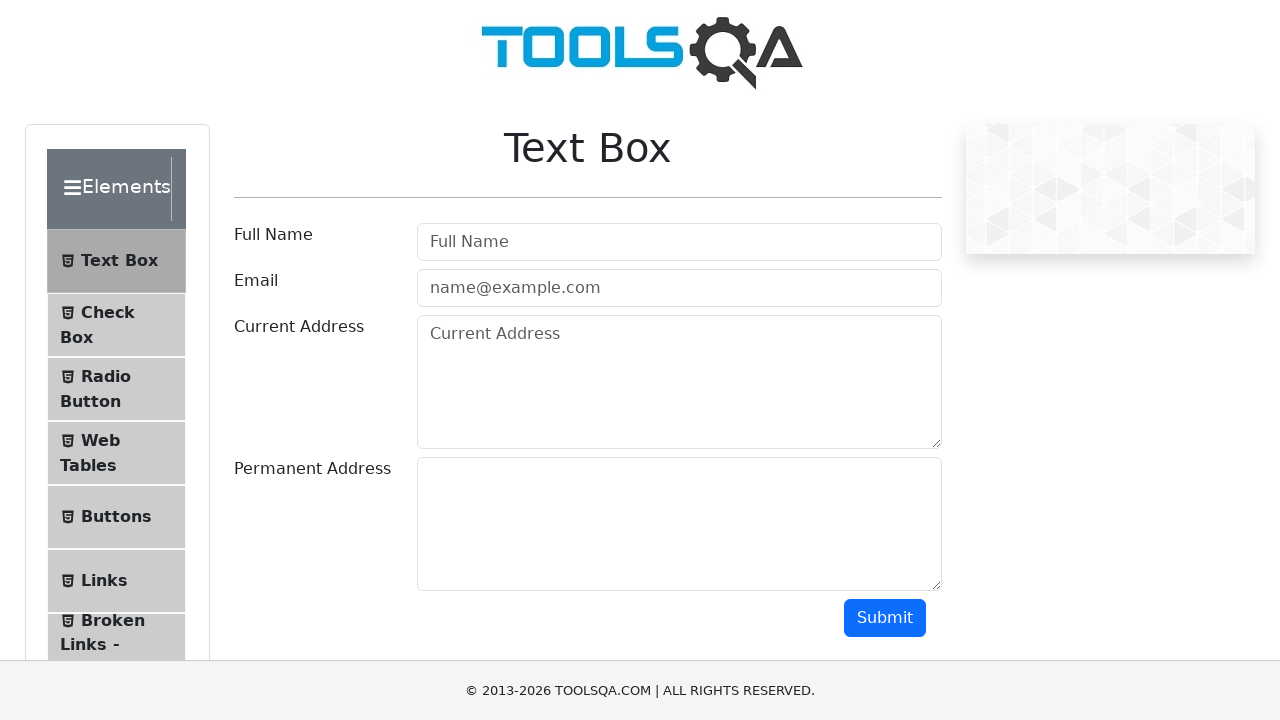

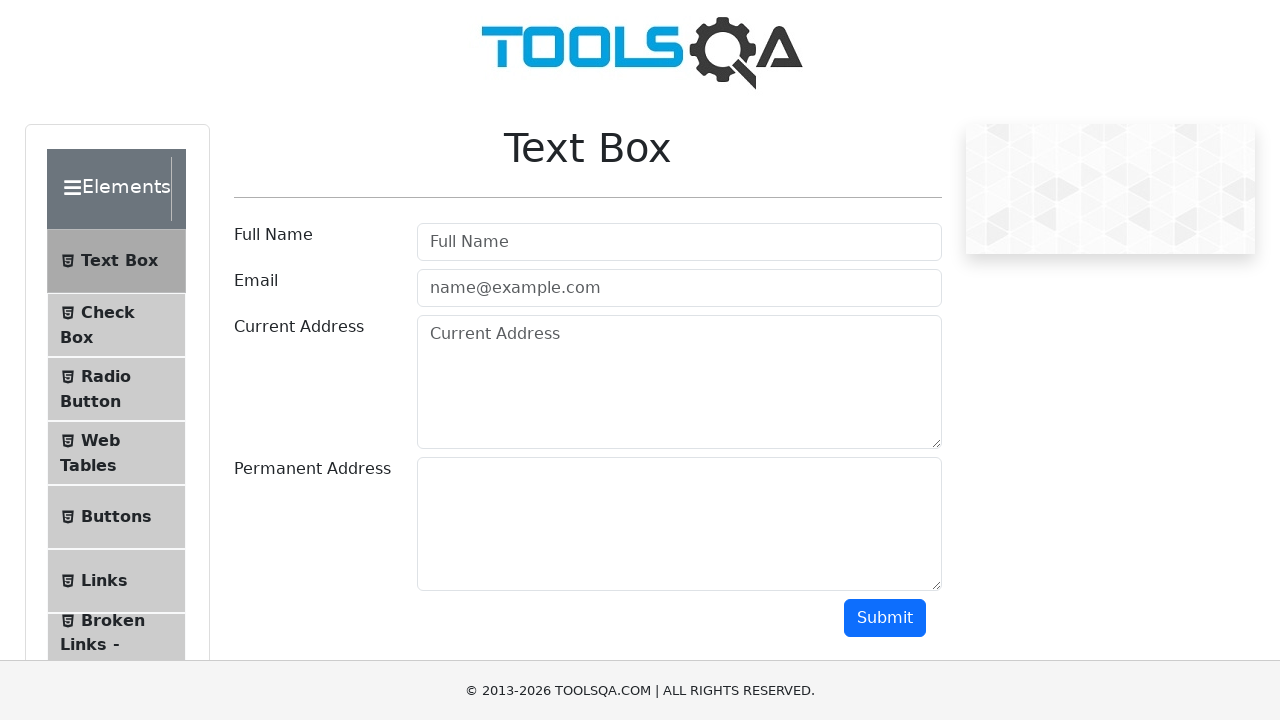